Tests radio button functionality by clicking each of three radio buttons sequentially and verifying their checked state

Starting URL: https://rahulshettyacademy.com/AutomationPractice/

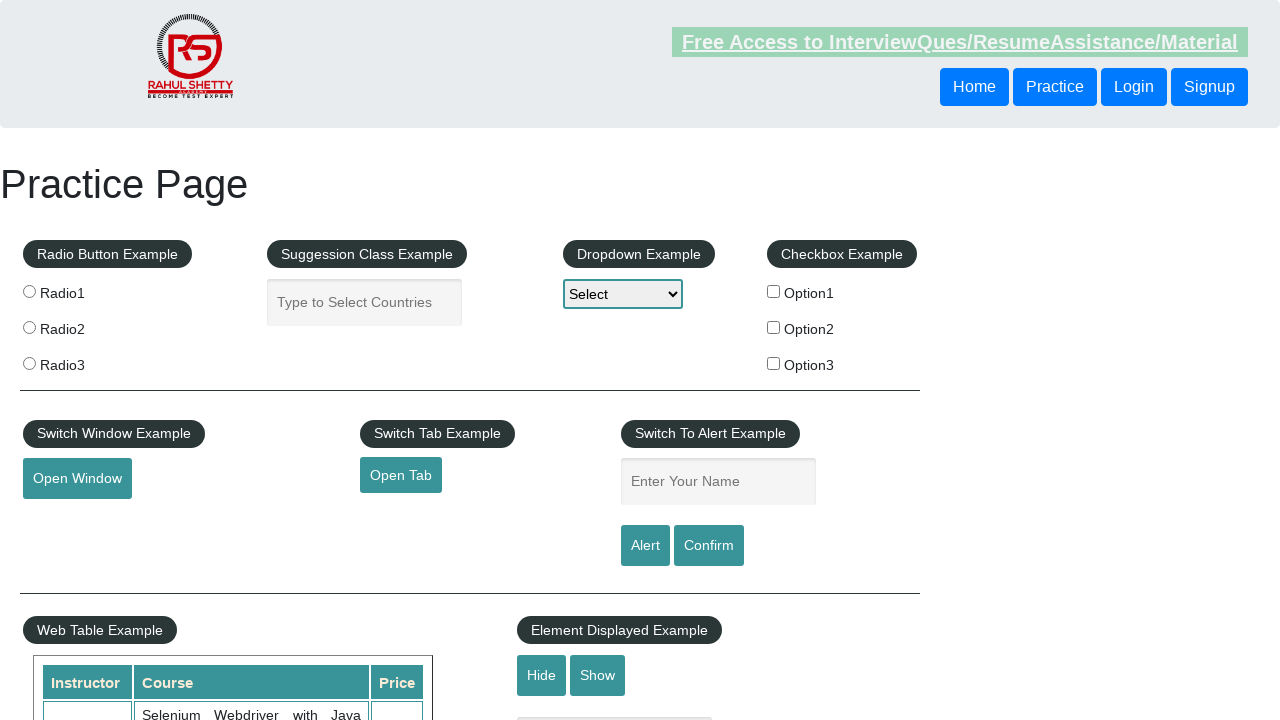

Clicked radio button 1 at (29, 291) on input[value='radio1']
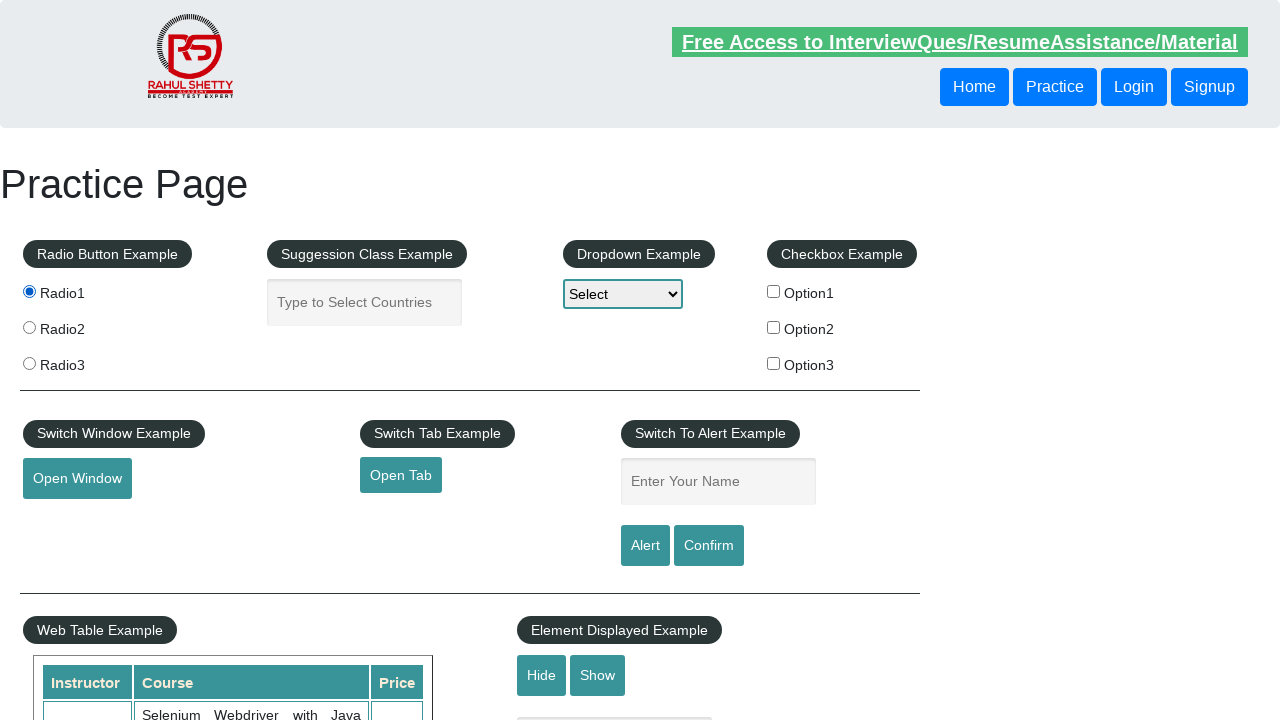

Waited 1000ms after clicking radio button 1
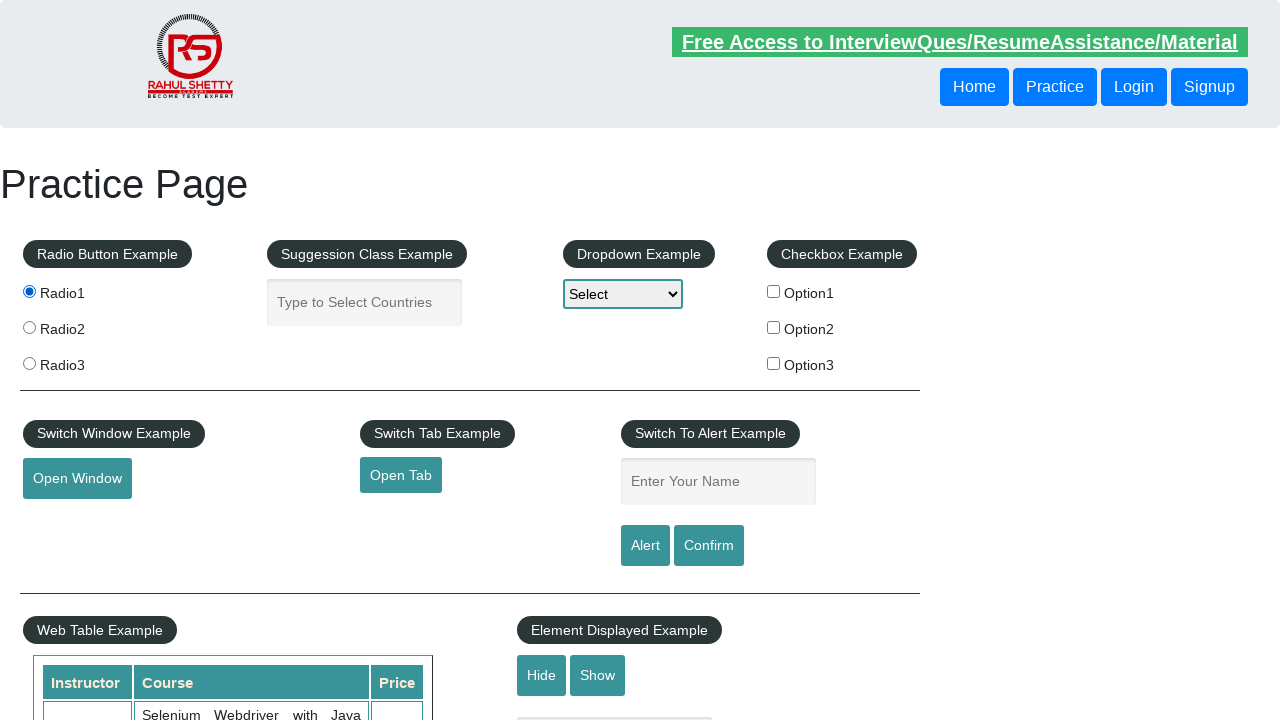

Clicked radio button 2 at (29, 327) on input[value='radio2']
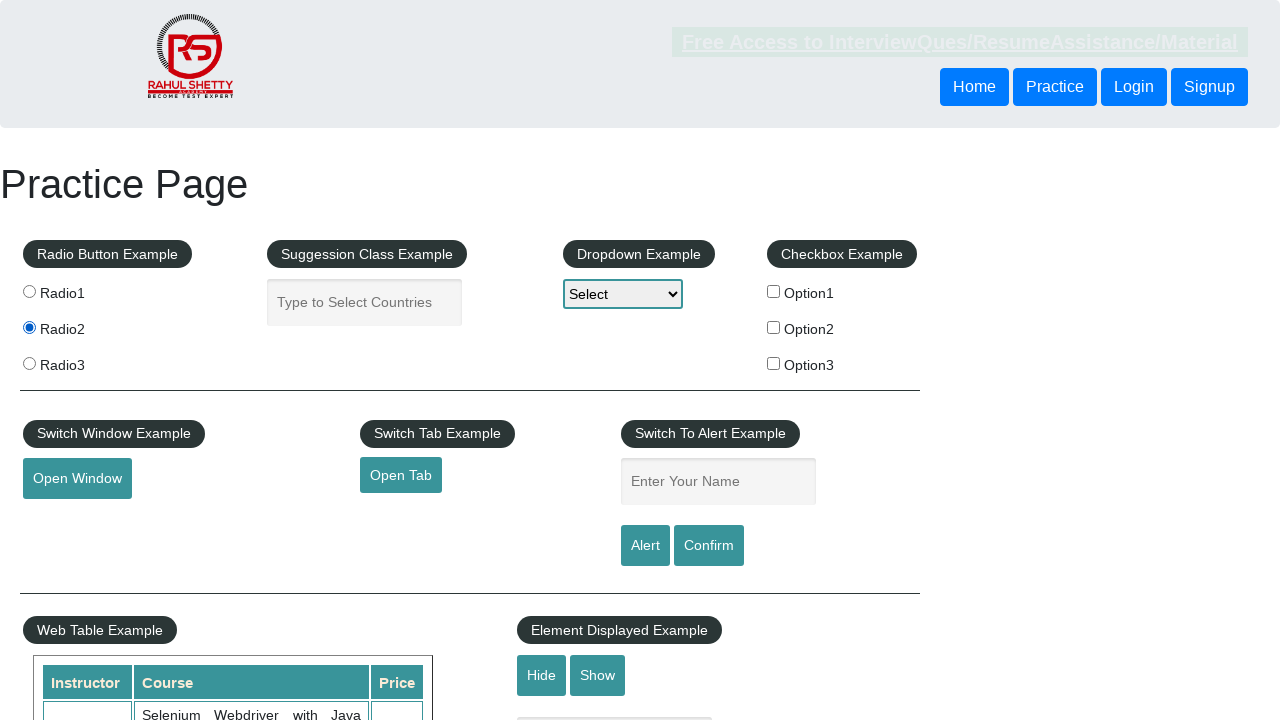

Waited 1000ms after clicking radio button 2
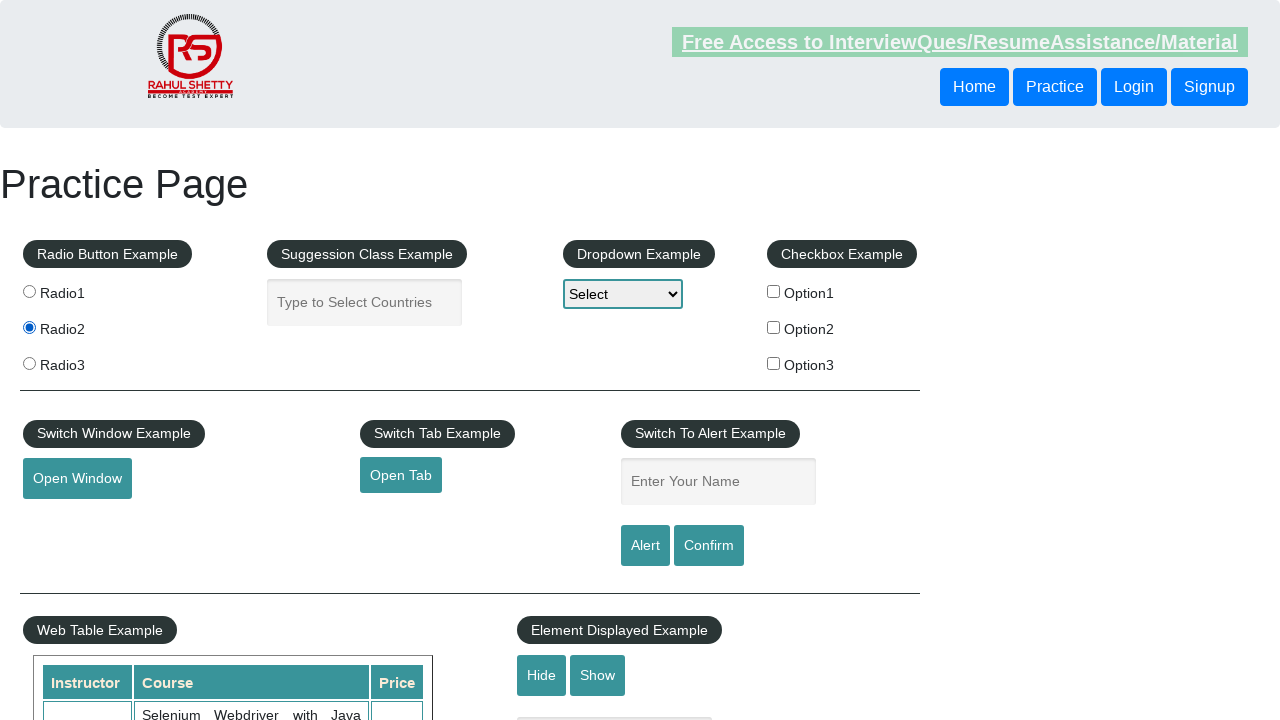

Clicked radio button 3 at (29, 363) on input[value='radio3']
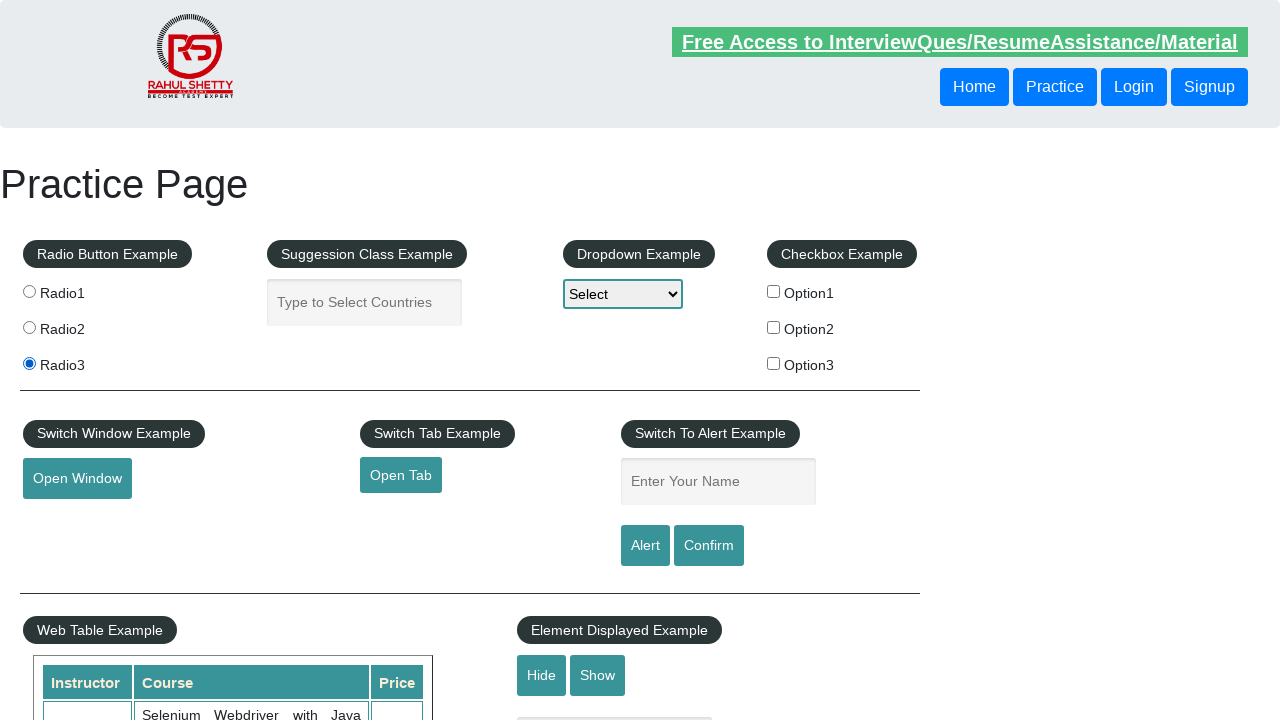

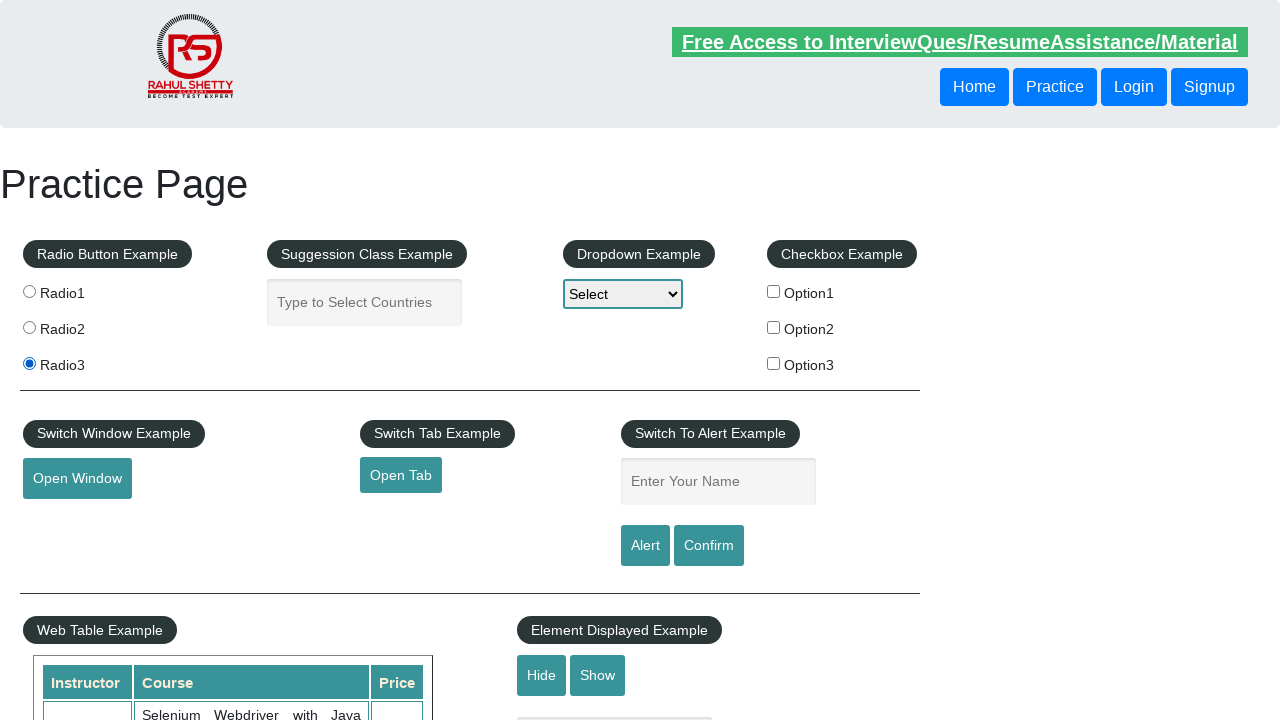